Tests right-click context menu functionality by right-clicking on a specific element

Starting URL: https://swisnl.github.io/jQuery-contextMenu/demo.html

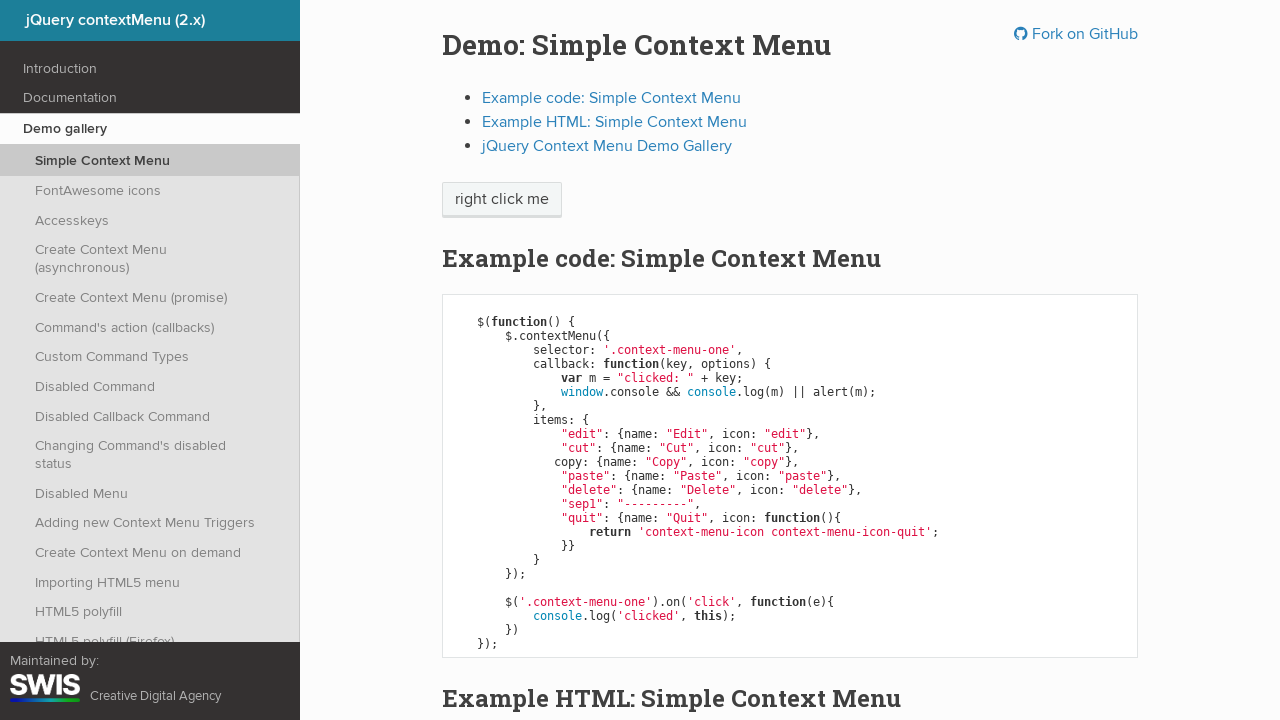

Navigated to jQuery-contextMenu demo page
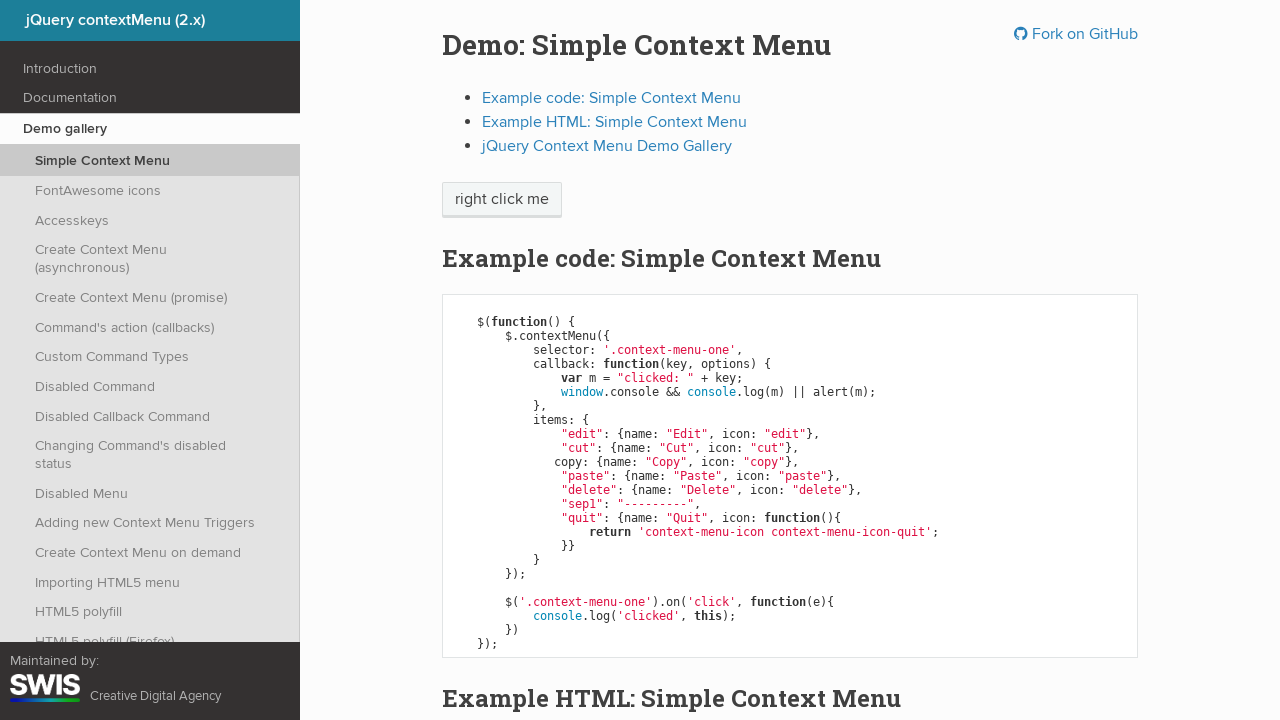

Located the 'right click me' element
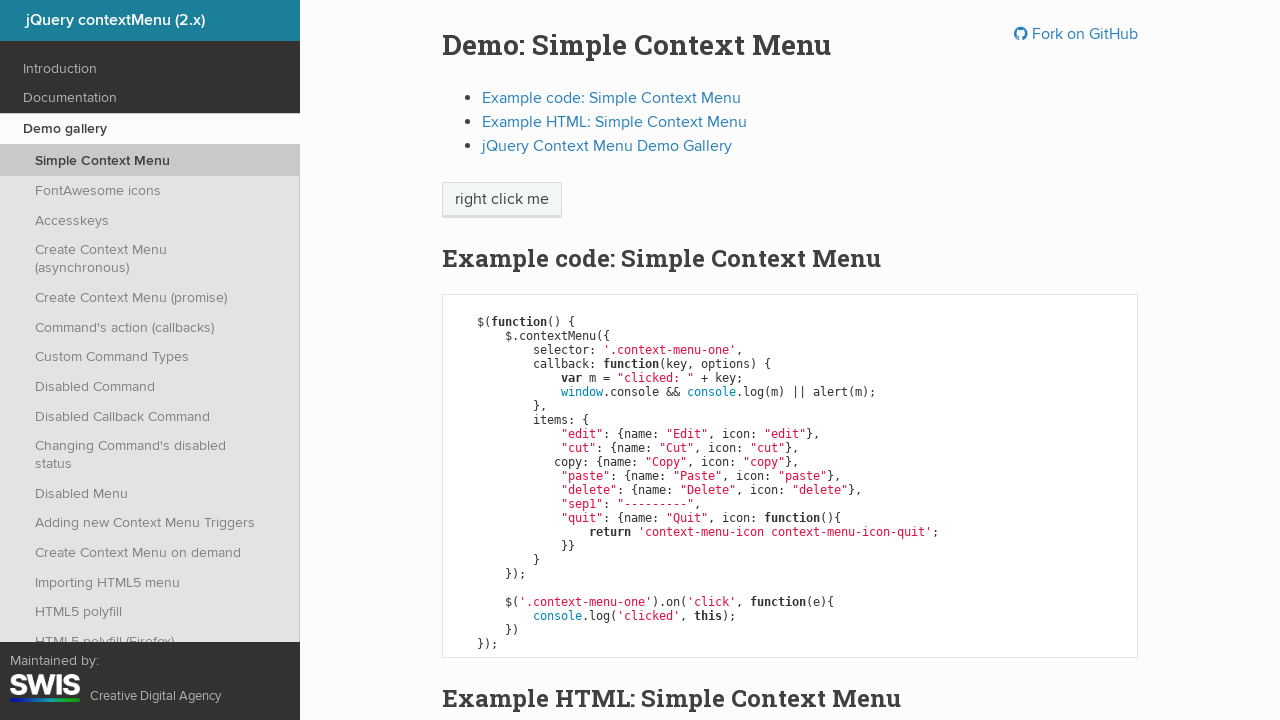

Right-clicked on the 'right click me' element to show context menu at (502, 200) on xpath=//span[text() = 'right click me']
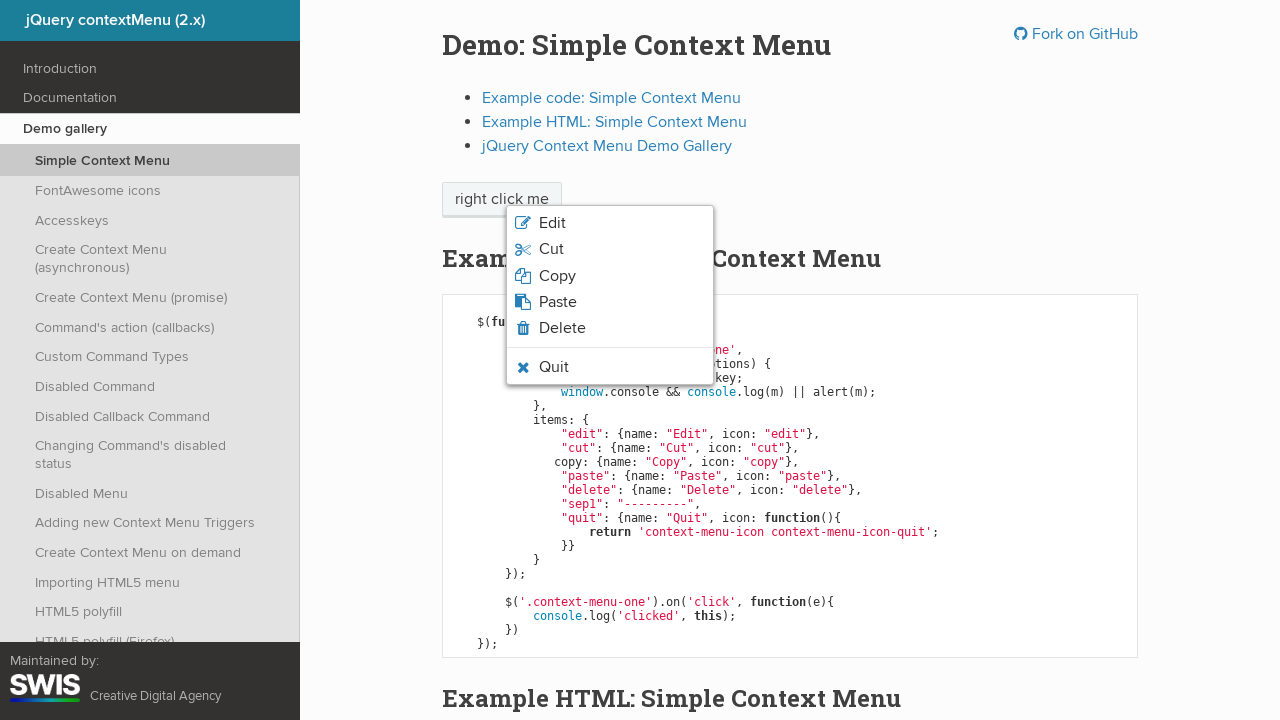

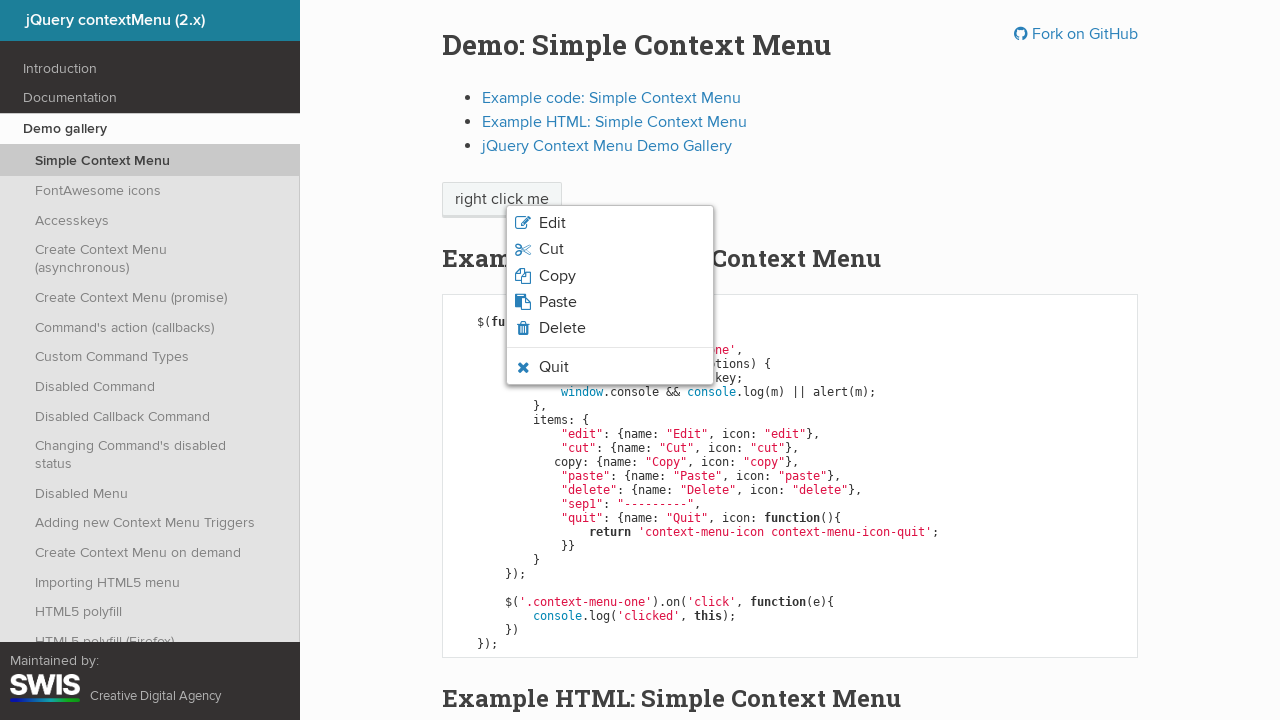